Tests the add-to-cart functionality on a grocery shopping practice site by finding specific vegetables (Broccoli, Cucumber, Beetroot) from the product list and adding them to the cart.

Starting URL: https://rahulshettyacademy.com/seleniumPractise/#/

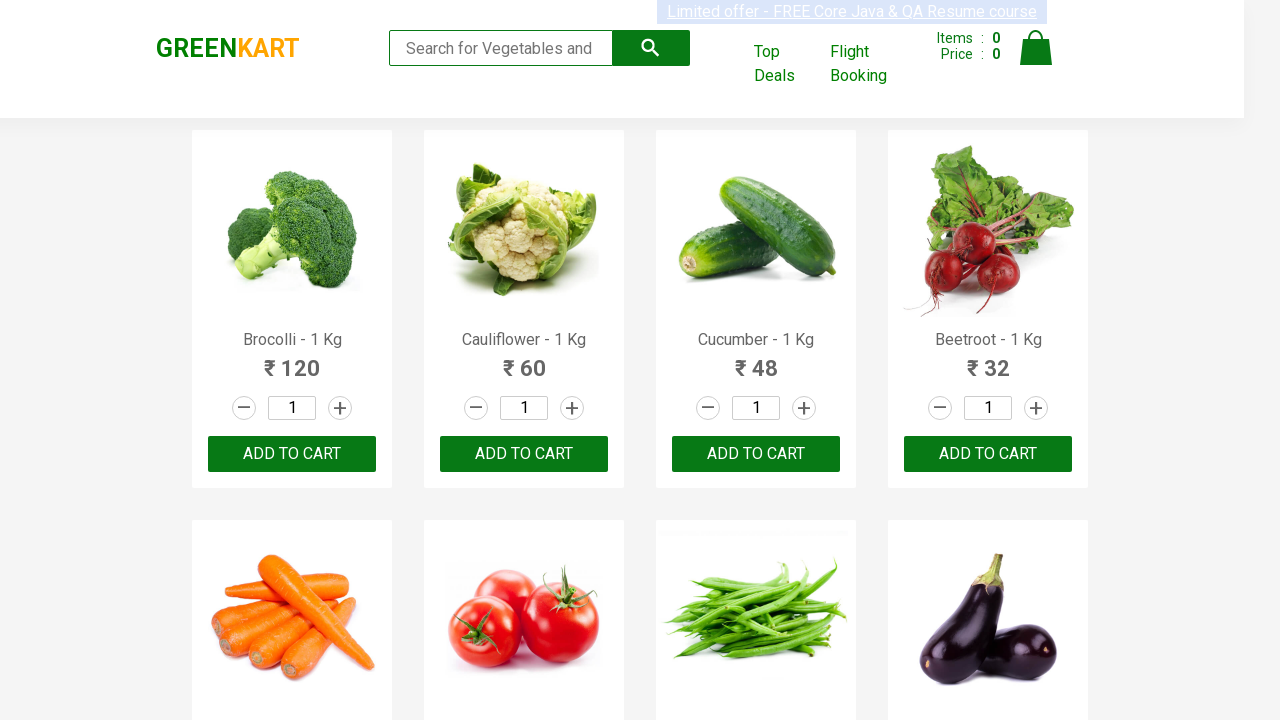

Waited for product list to load
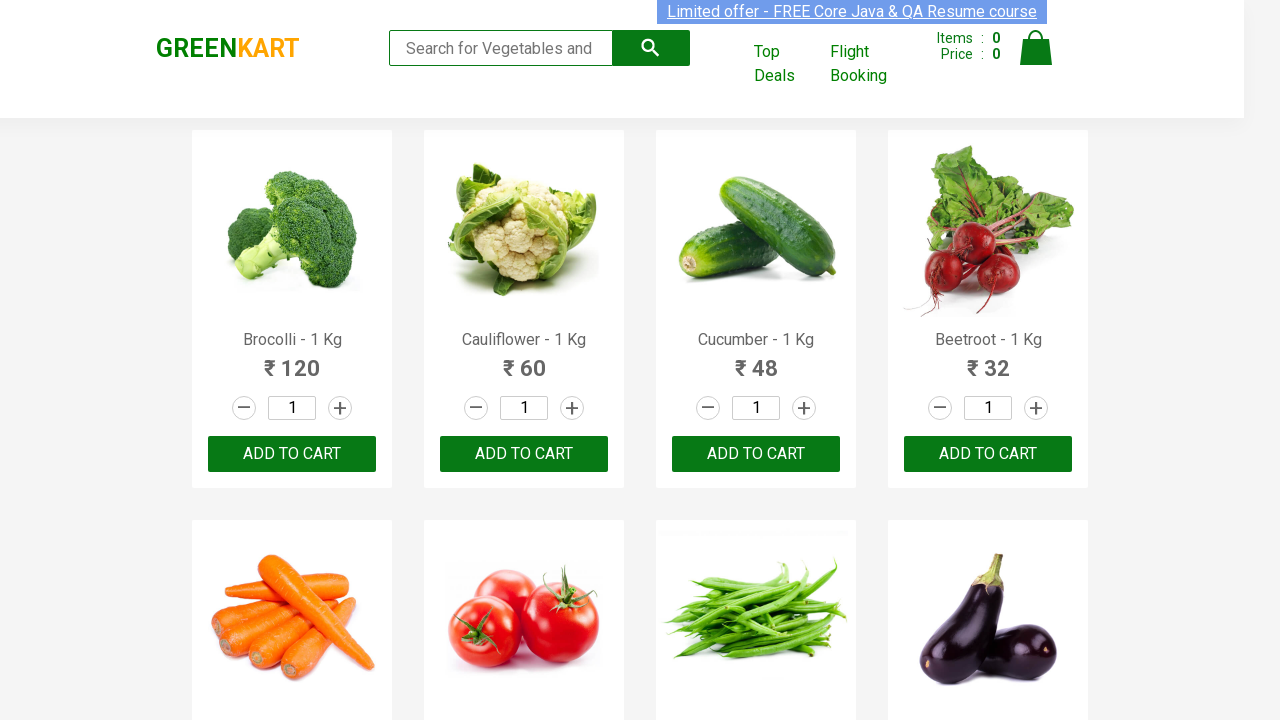

Retrieved all product elements from the page
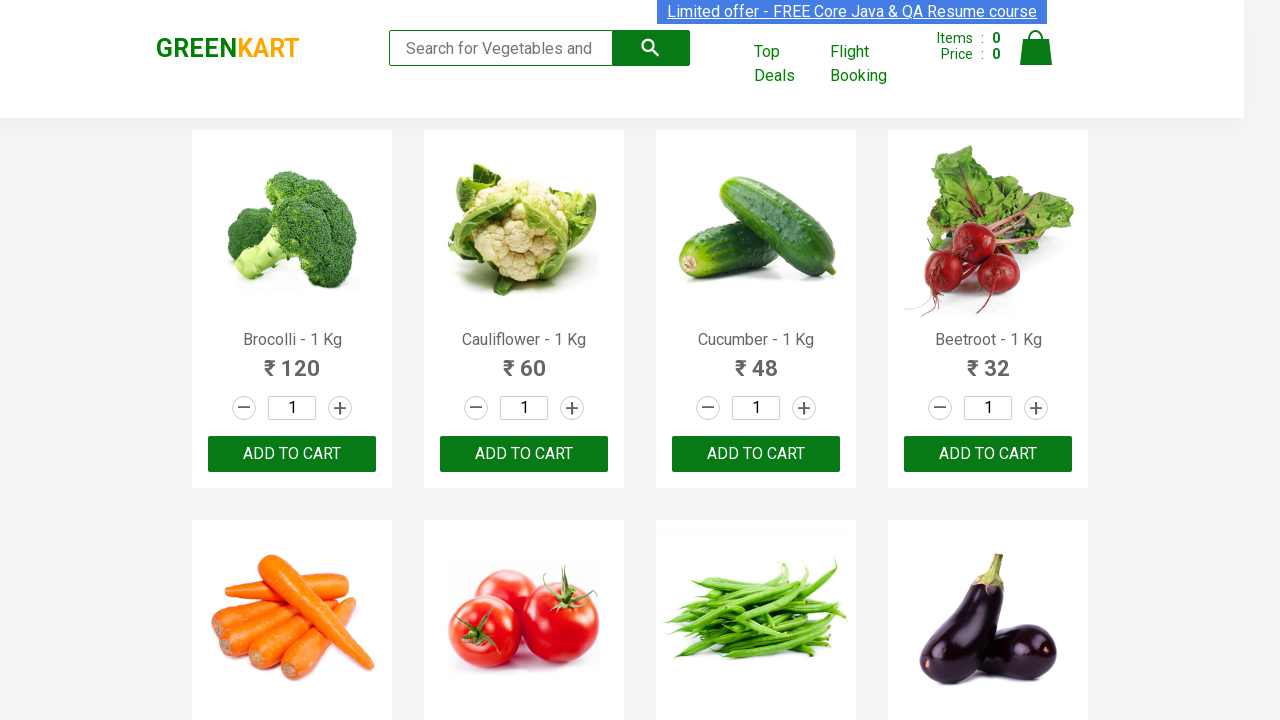

Clicked 'Add to Cart' for Brocolli at (292, 454) on div.product-action button >> nth=0
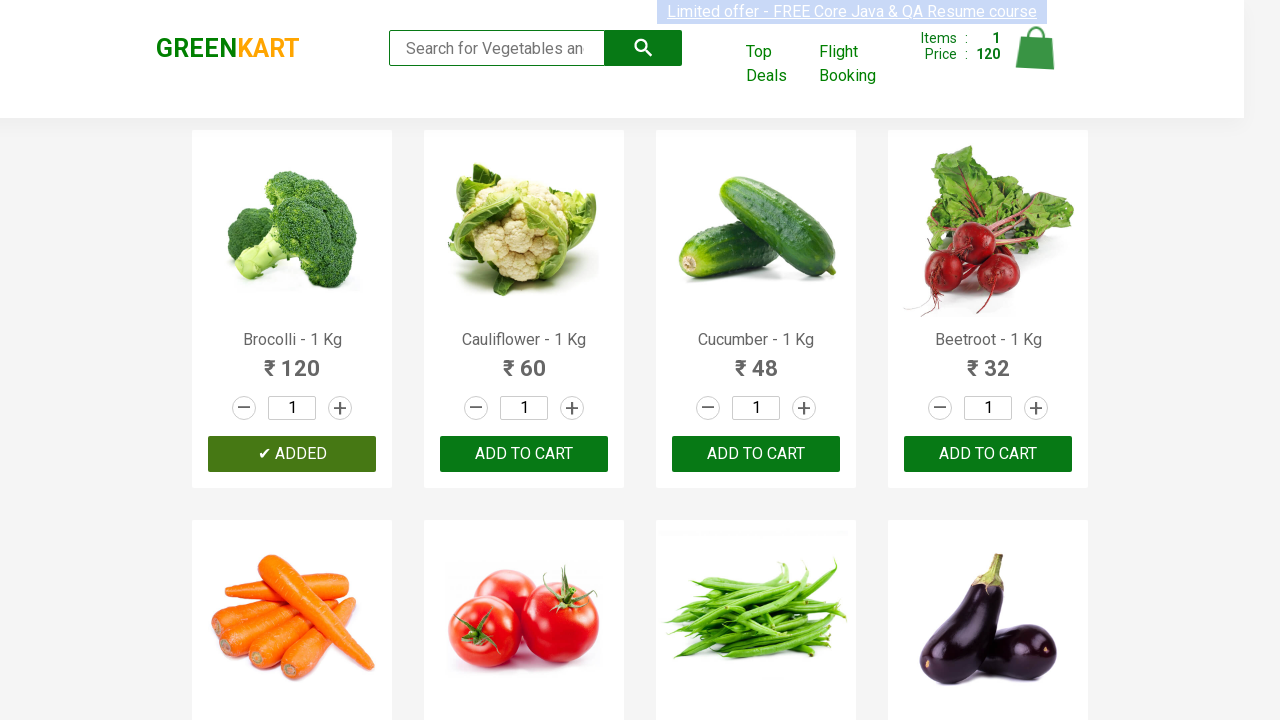

Clicked 'Add to Cart' for Cucumber at (756, 454) on div.product-action button >> nth=2
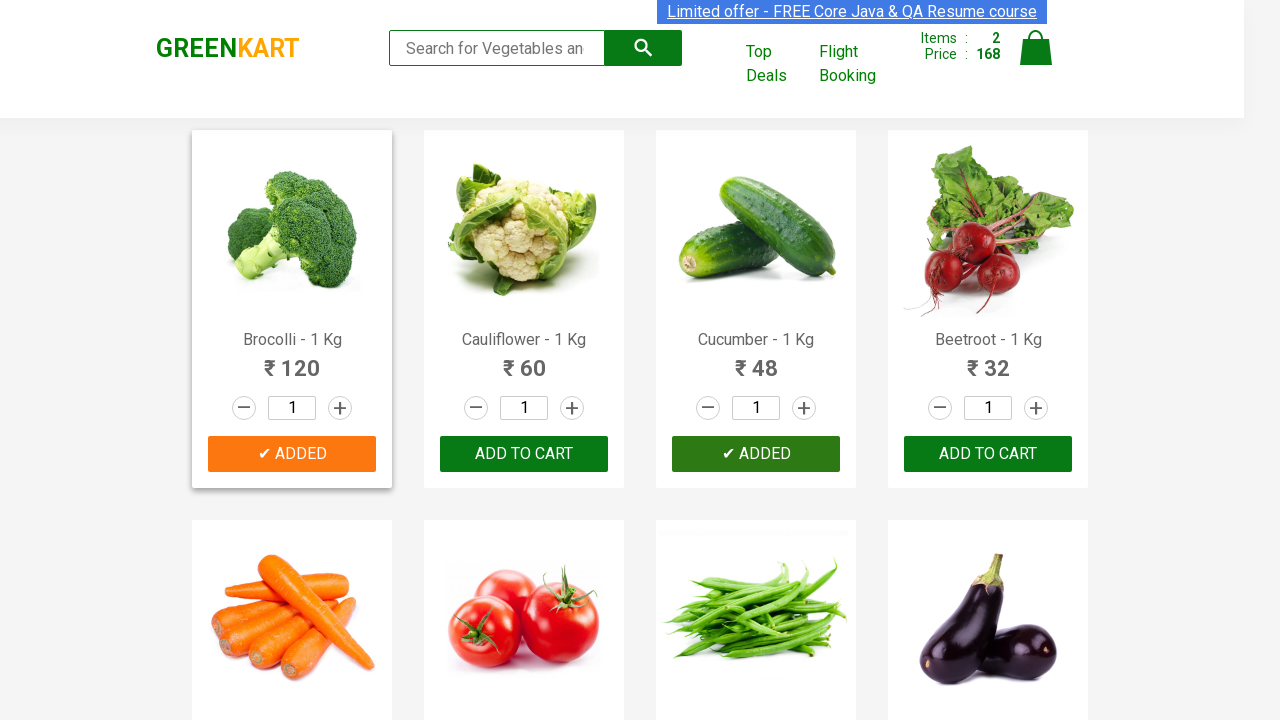

Clicked 'Add to Cart' for Beetroot at (988, 454) on div.product-action button >> nth=3
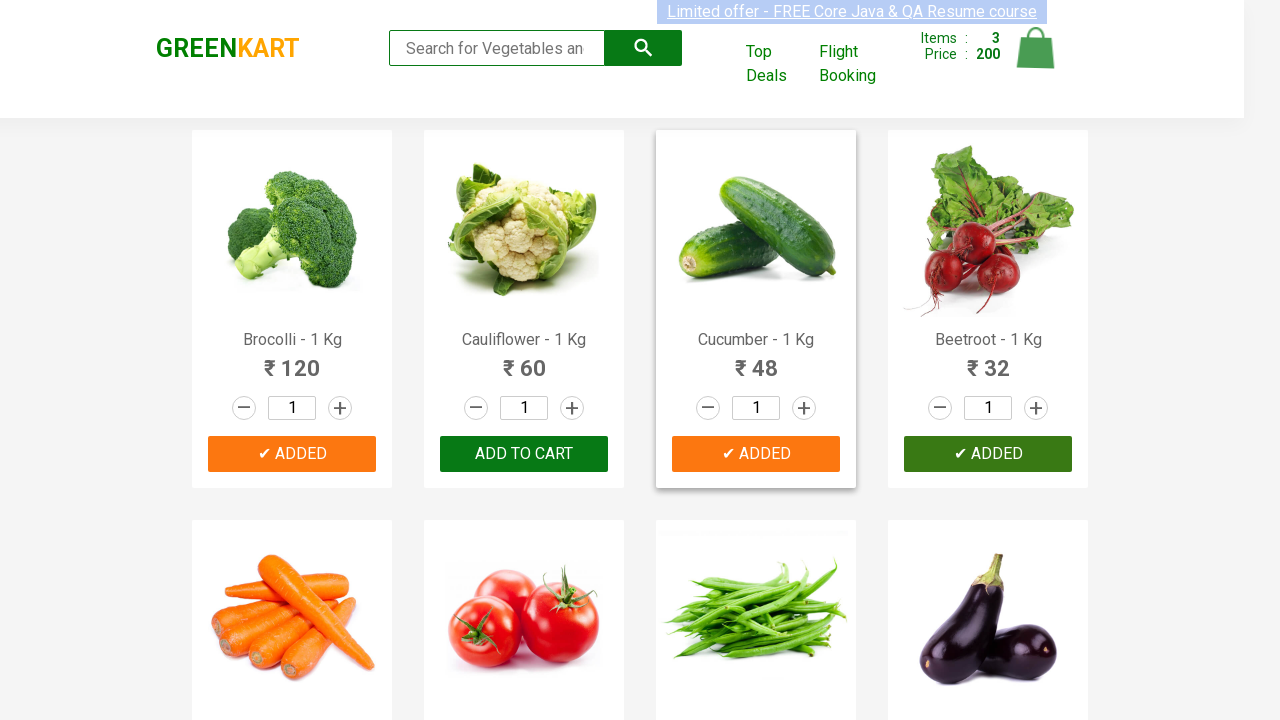

Waited 500ms for cart to update
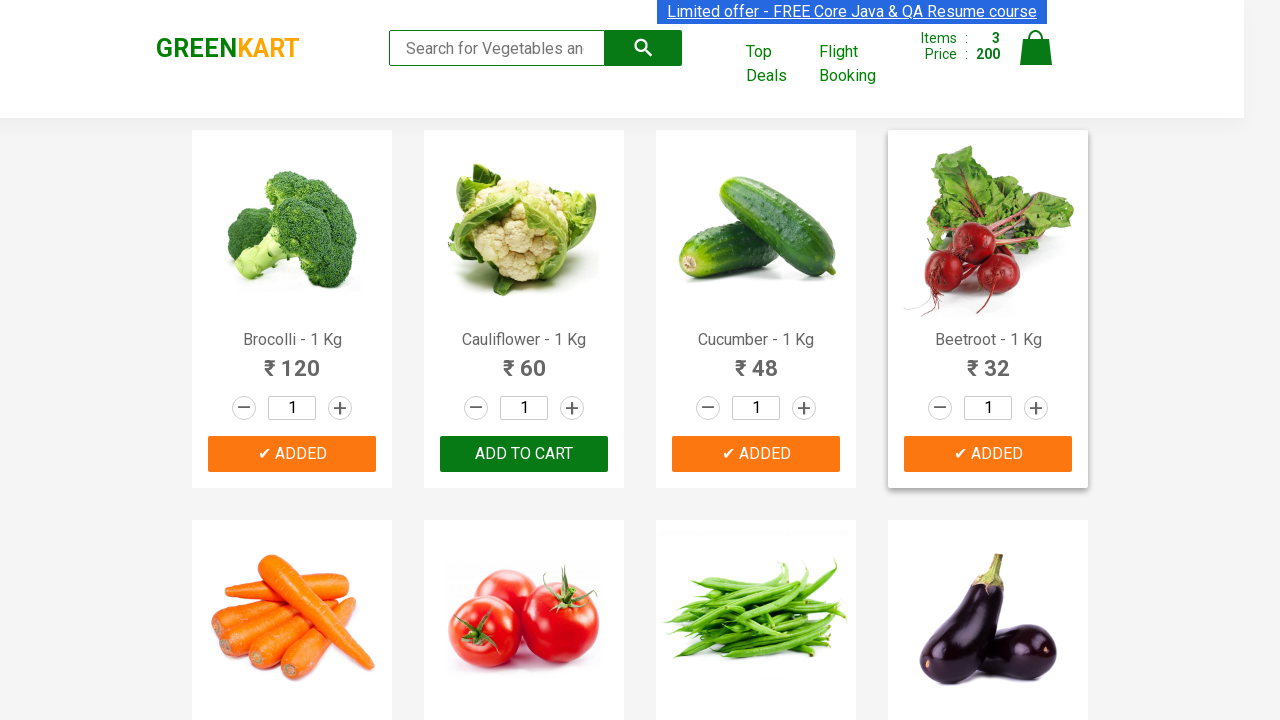

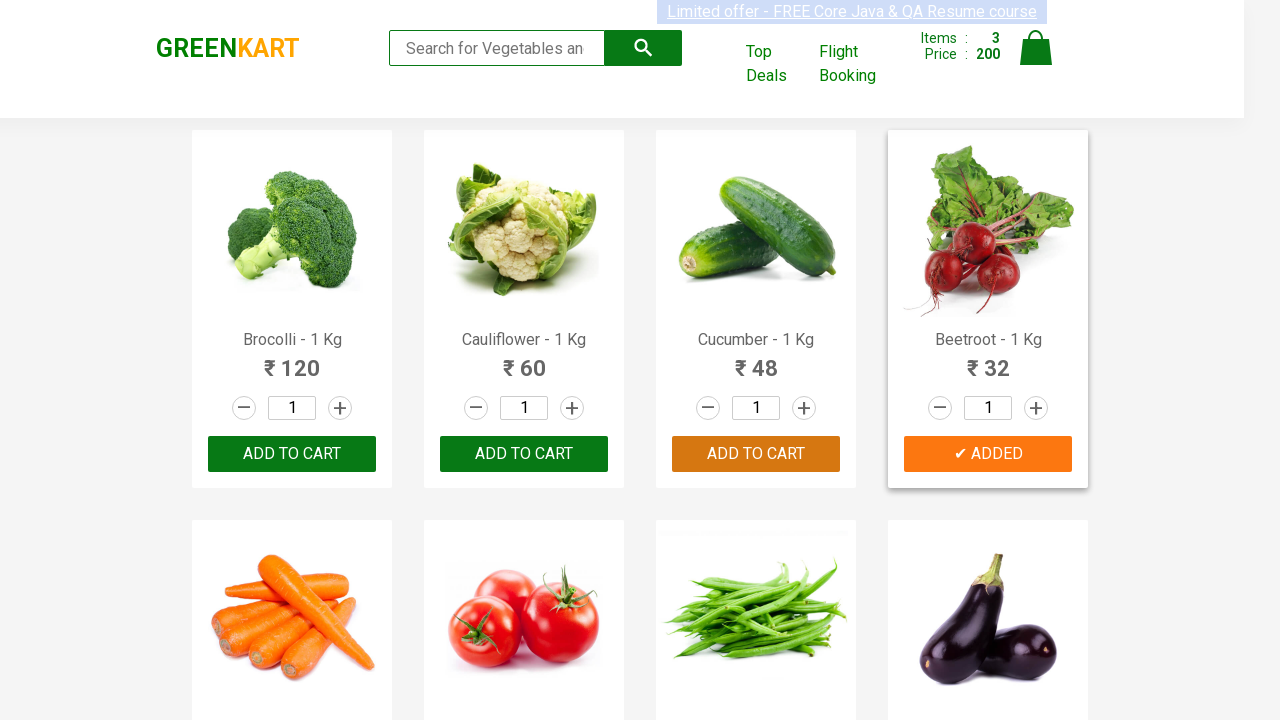